Tests opening a new browser tab and navigating to the main URL in the new tab

Starting URL: https://parabank.parasoft.com/parabank/index.htm

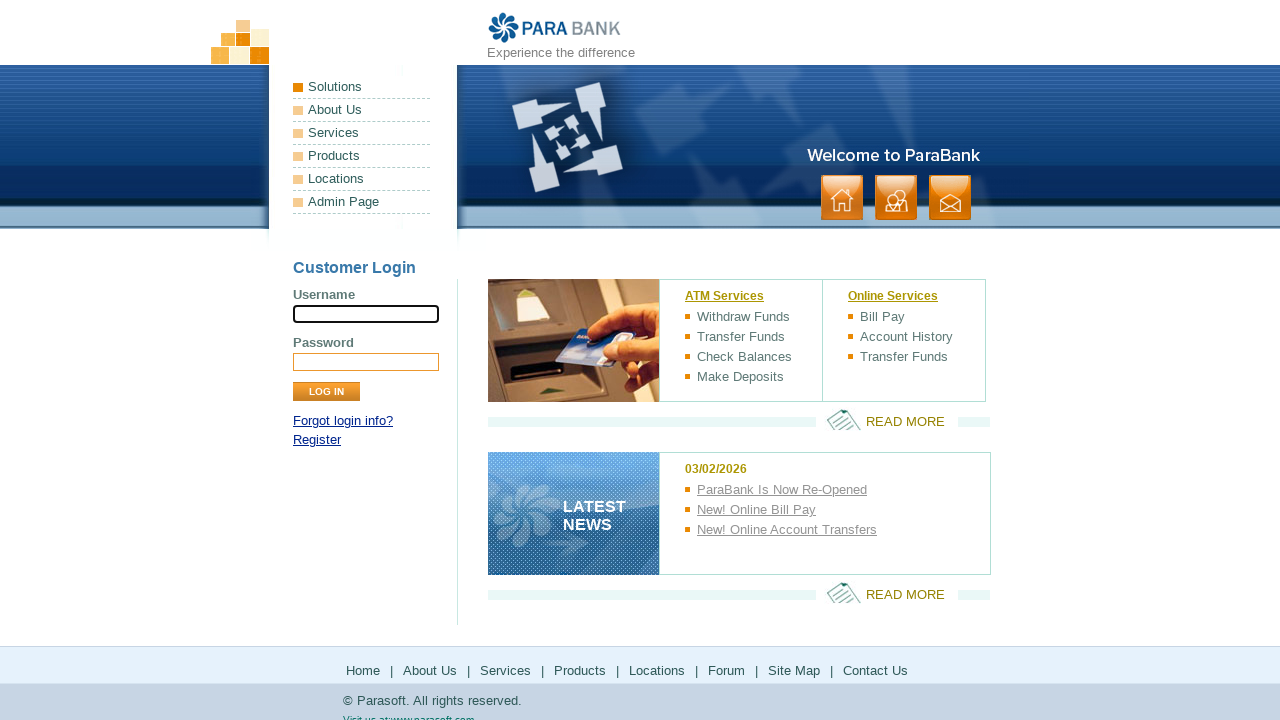

Opened a new browser tab
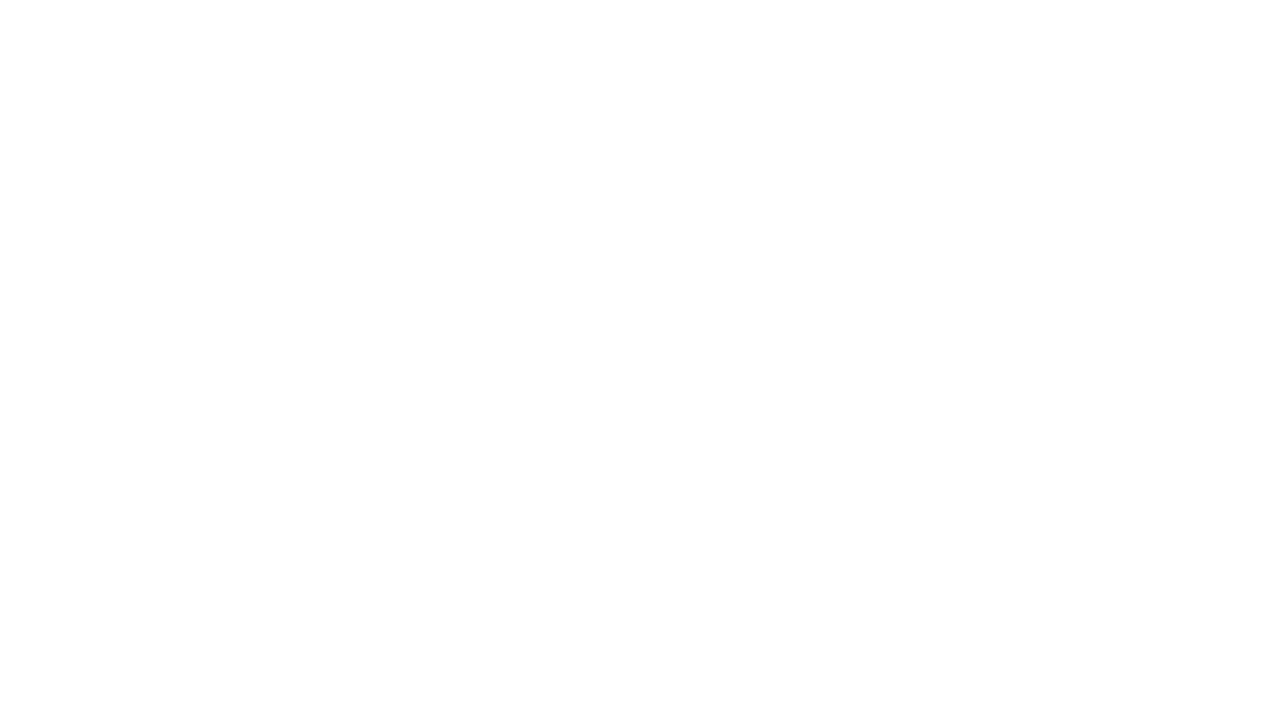

Navigated to ParaBank main URL in new tab
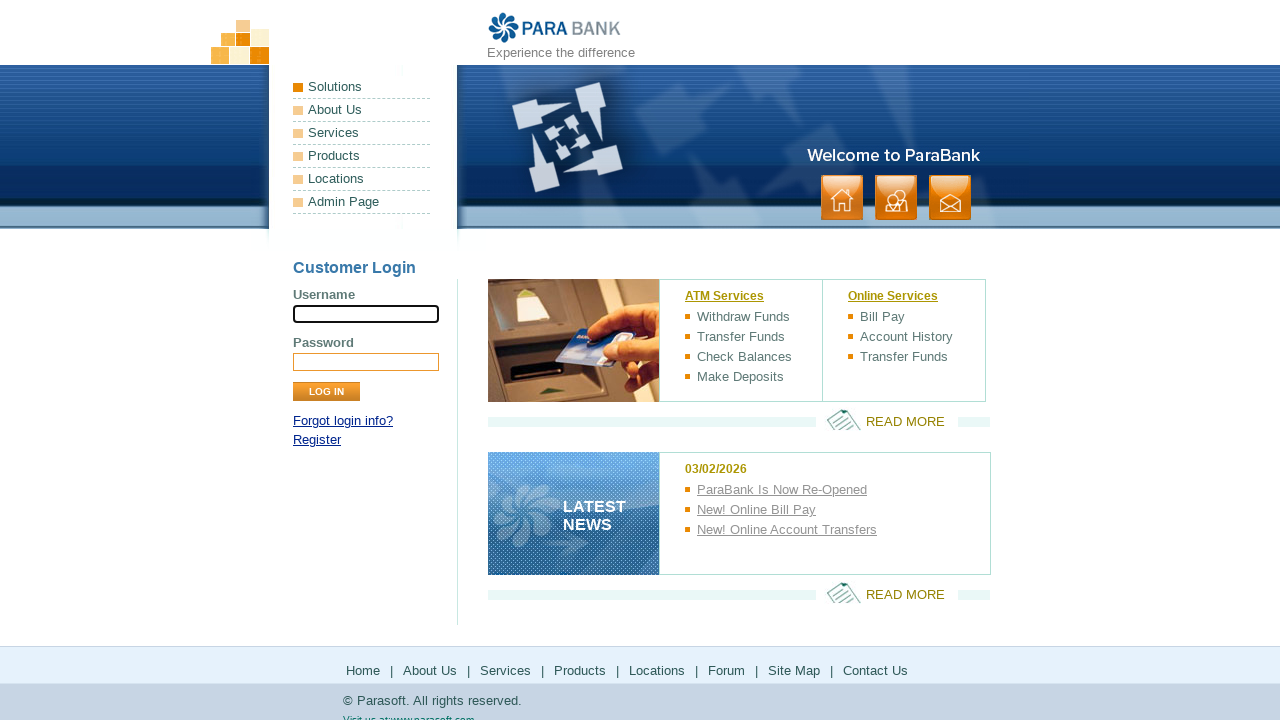

Closed the new browser tab
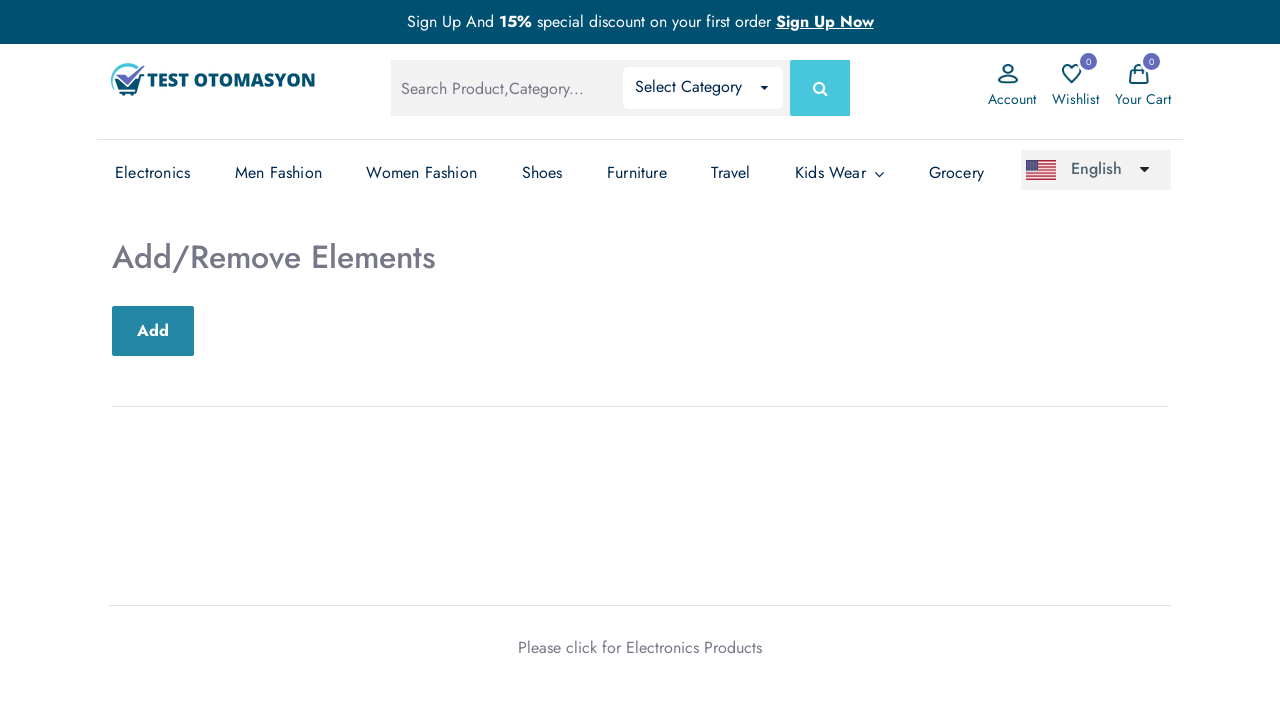

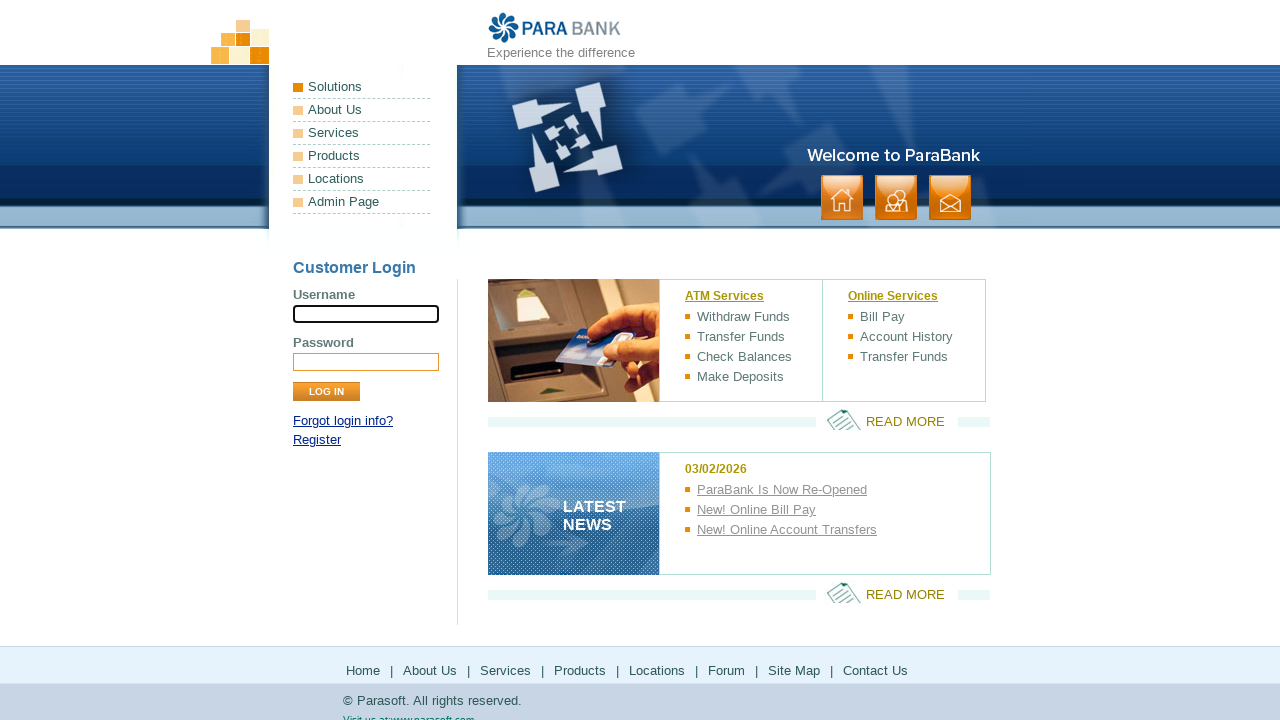